Tests the addition functionality of a basic calculator by entering two numbers (3 and 4), selecting the addition operation, clicking calculate, and verifying the result equals 7.

Starting URL: https://testsheepnz.github.io/BasicCalculator.html

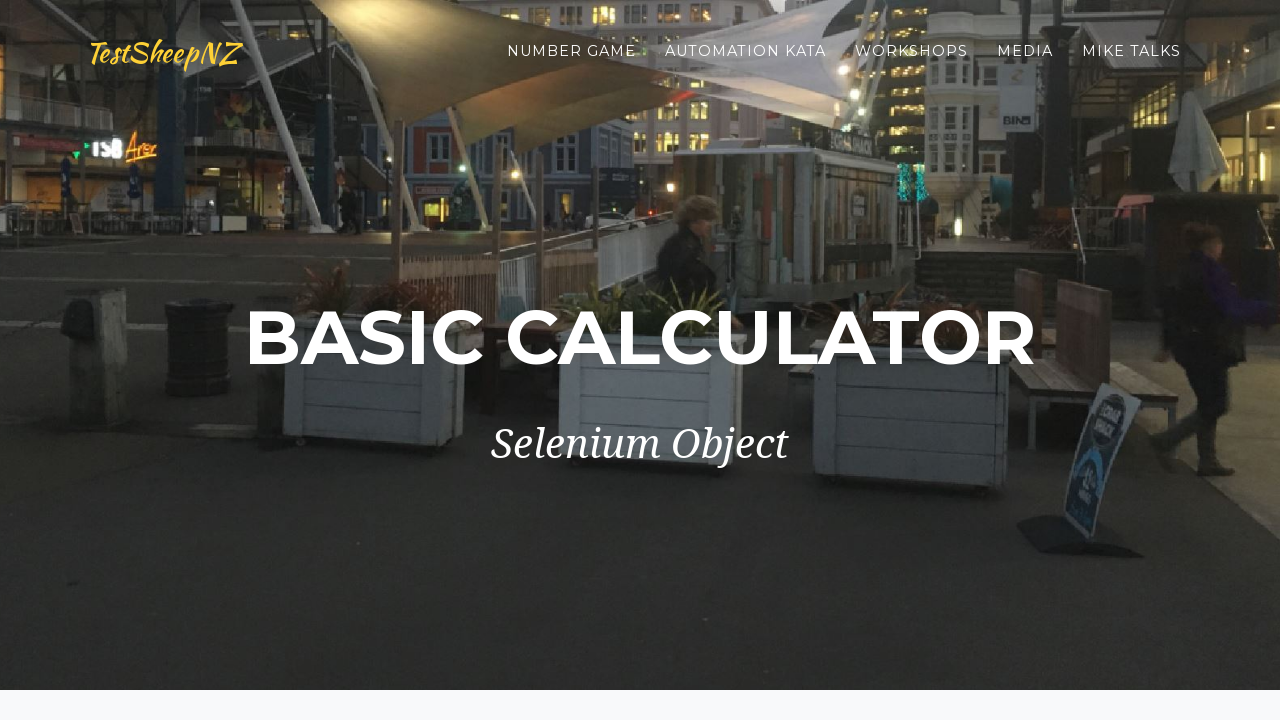

Filled first number field with 3 on input#number1Field
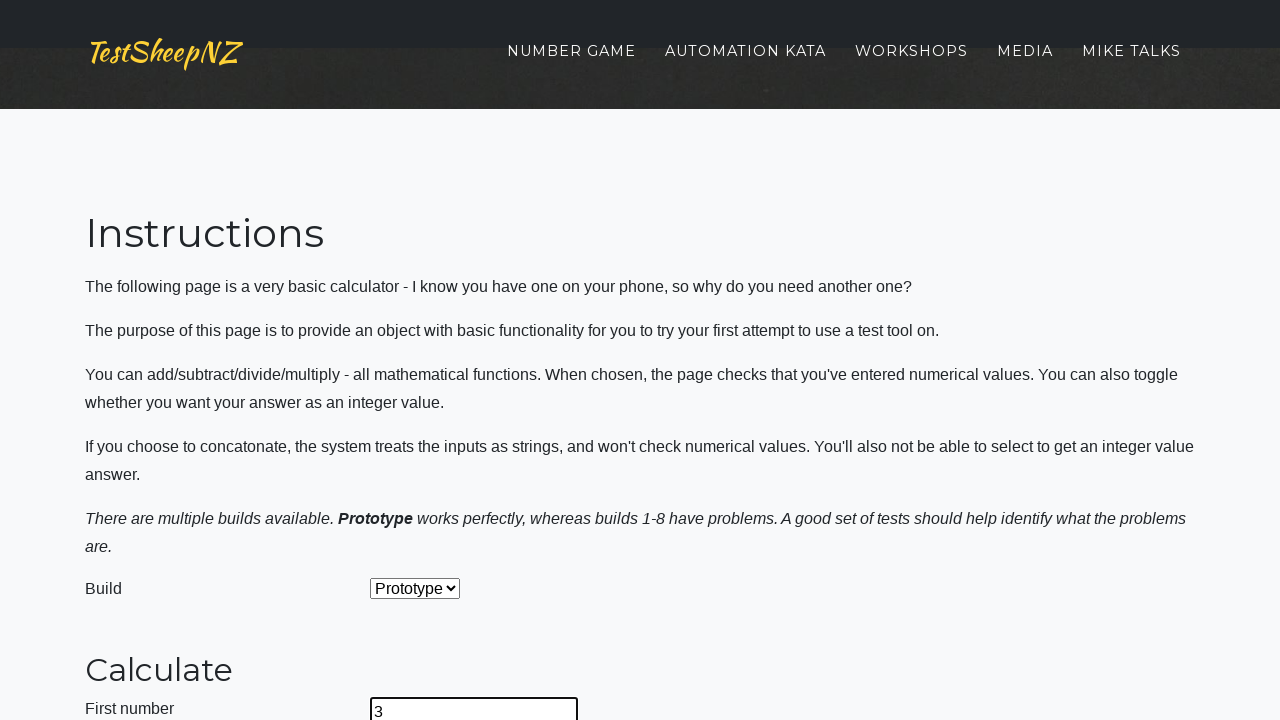

Filled second number field with 4 on input#number2Field
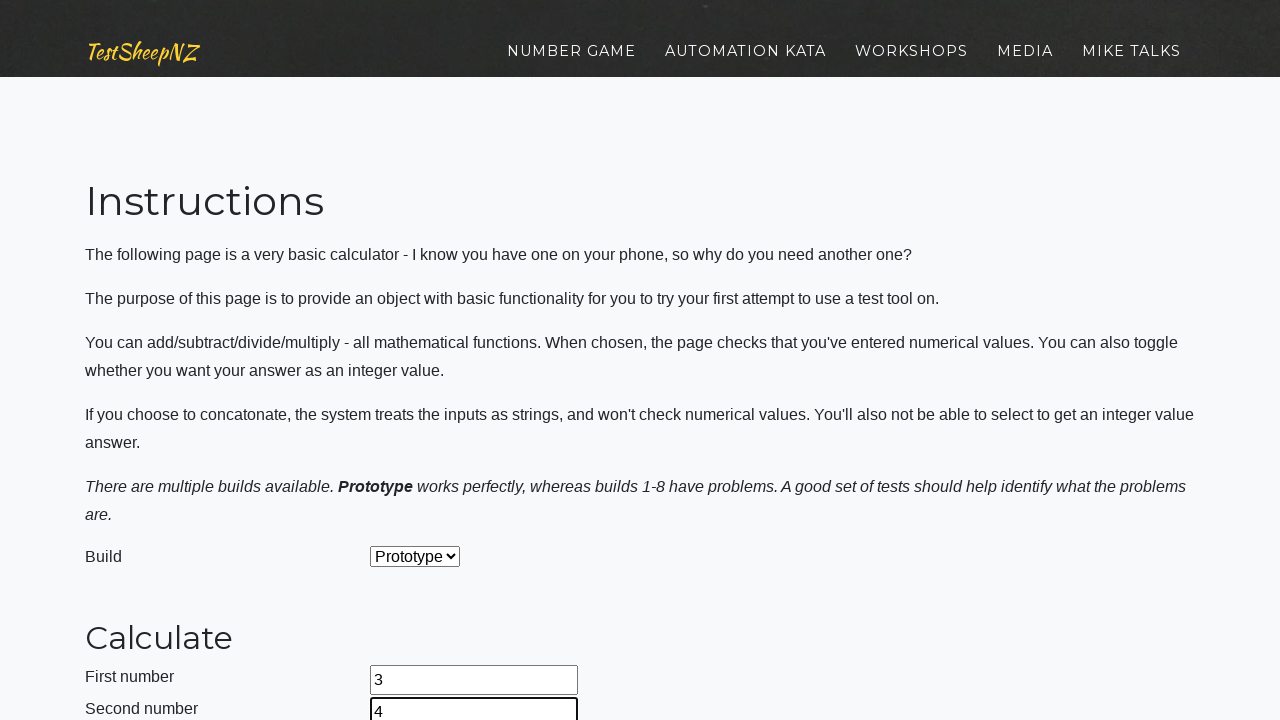

Selected Addition operation from dropdown on select#selectOperationDropdown
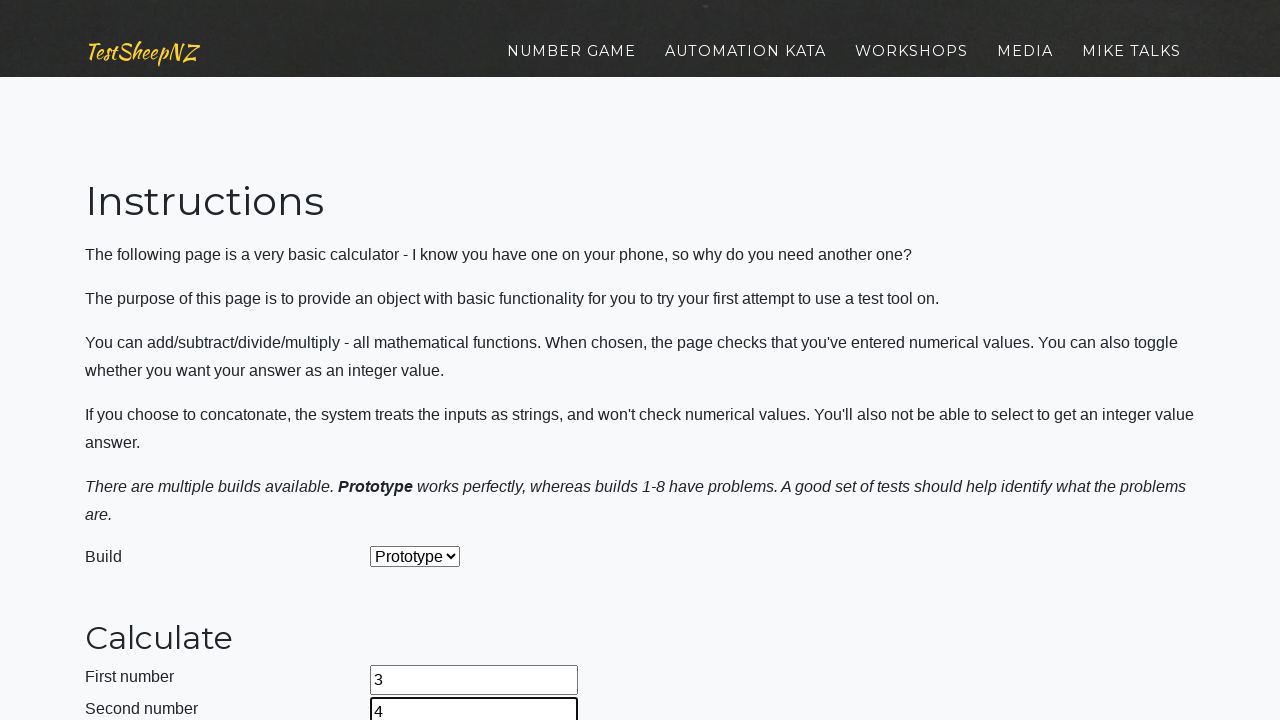

Clicked calculate button at (422, 361) on input#calculateButton
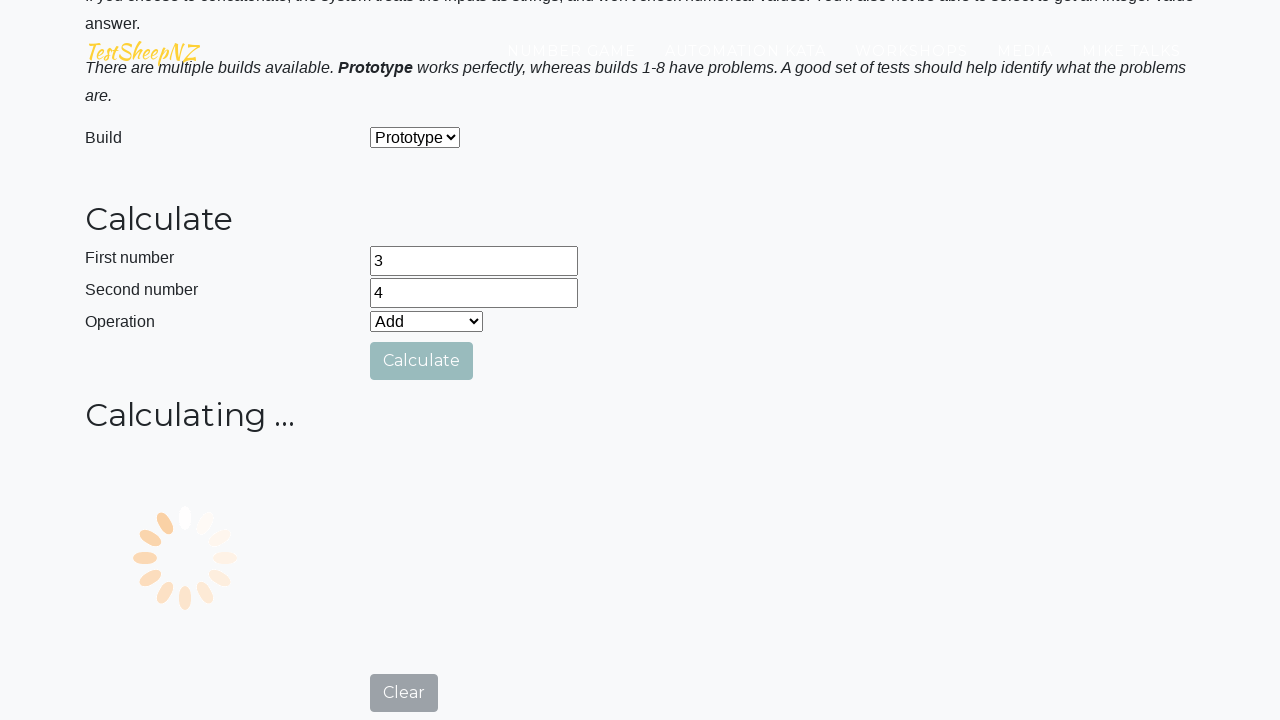

Verified result field displays 7
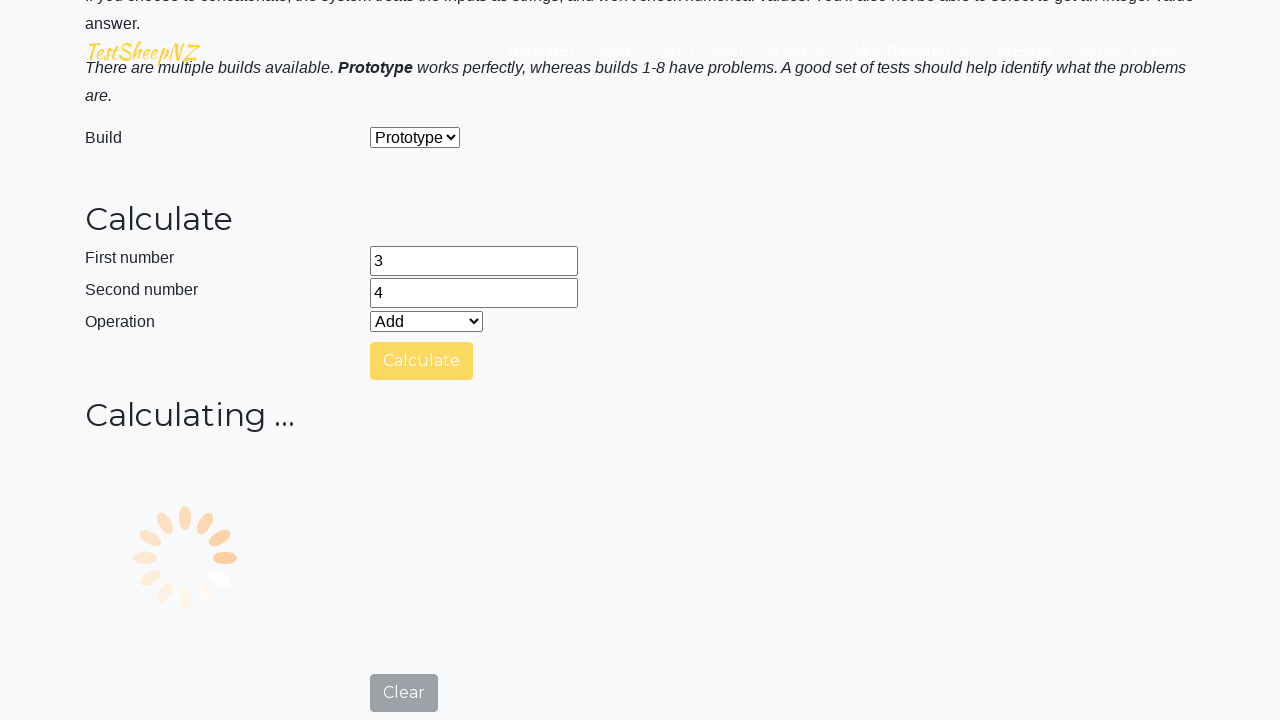

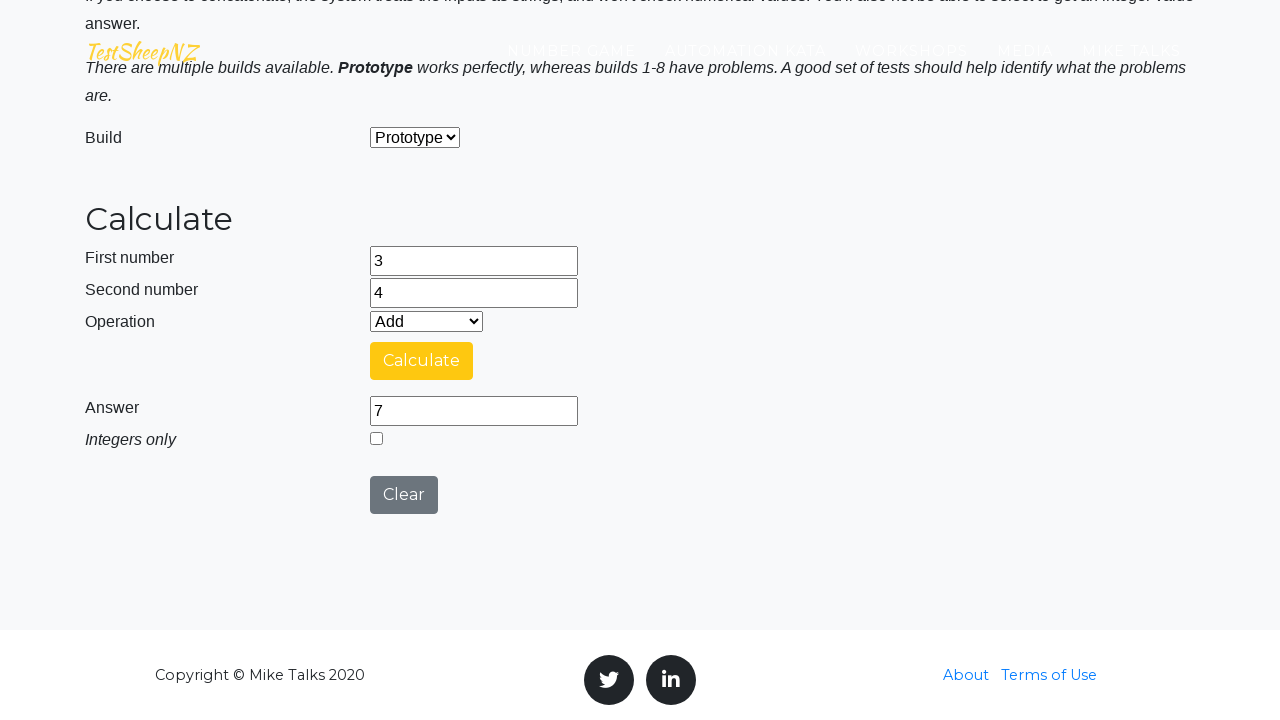